Tests dynamic controls by clicking remove/add buttons for checkbox and enable/disable buttons for text input

Starting URL: https://the-internet.herokuapp.com/dynamic_controls

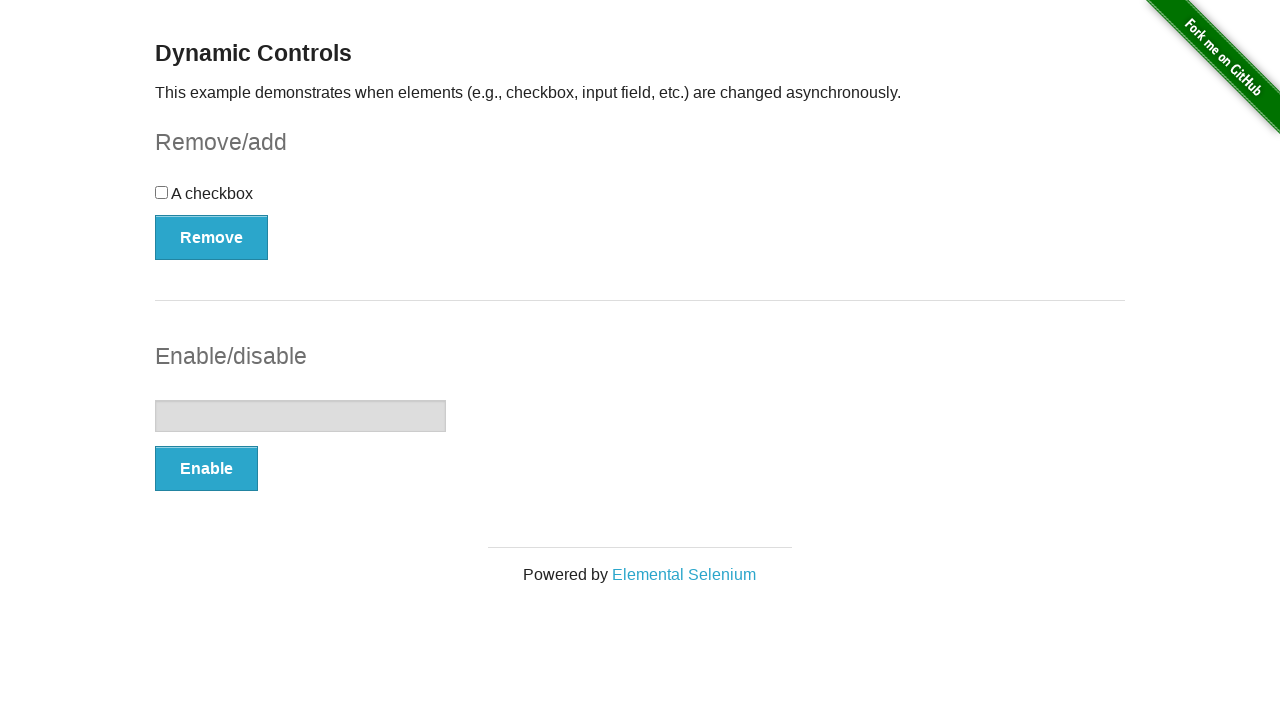

Clicked Remove button to remove checkbox at (212, 237) on #checkbox-example button
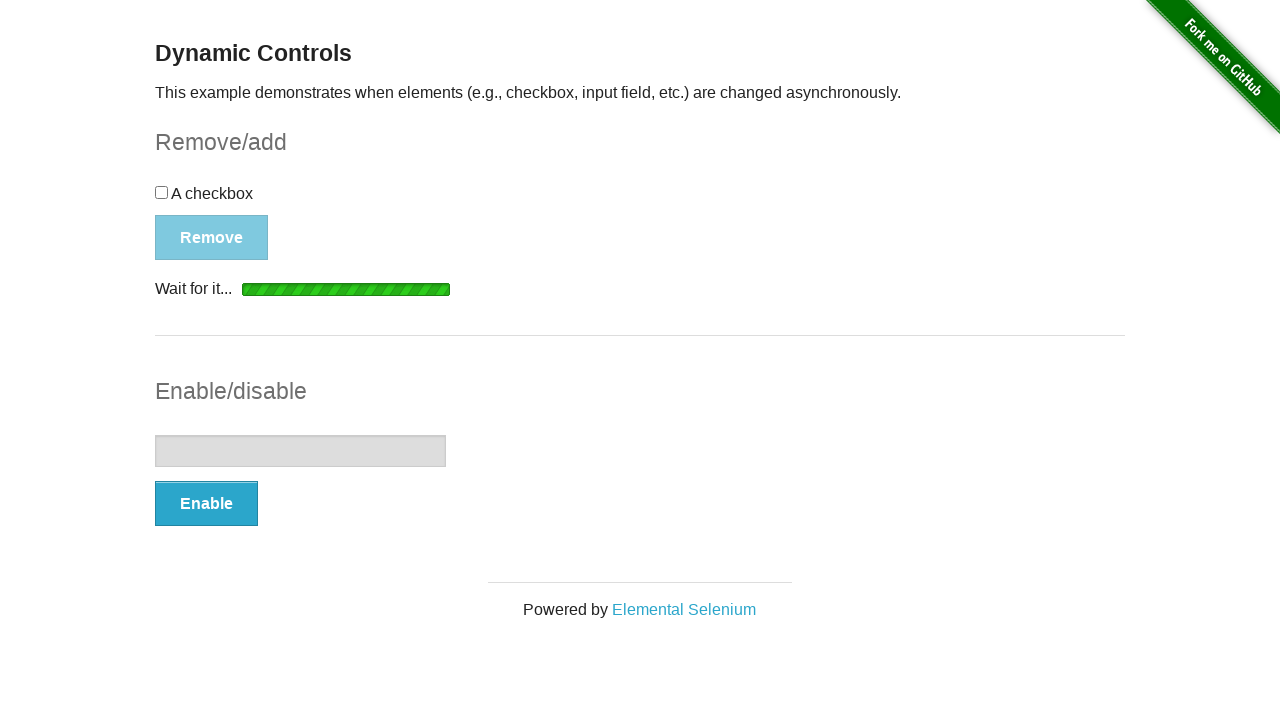

Loading indicator disappeared after removing checkbox
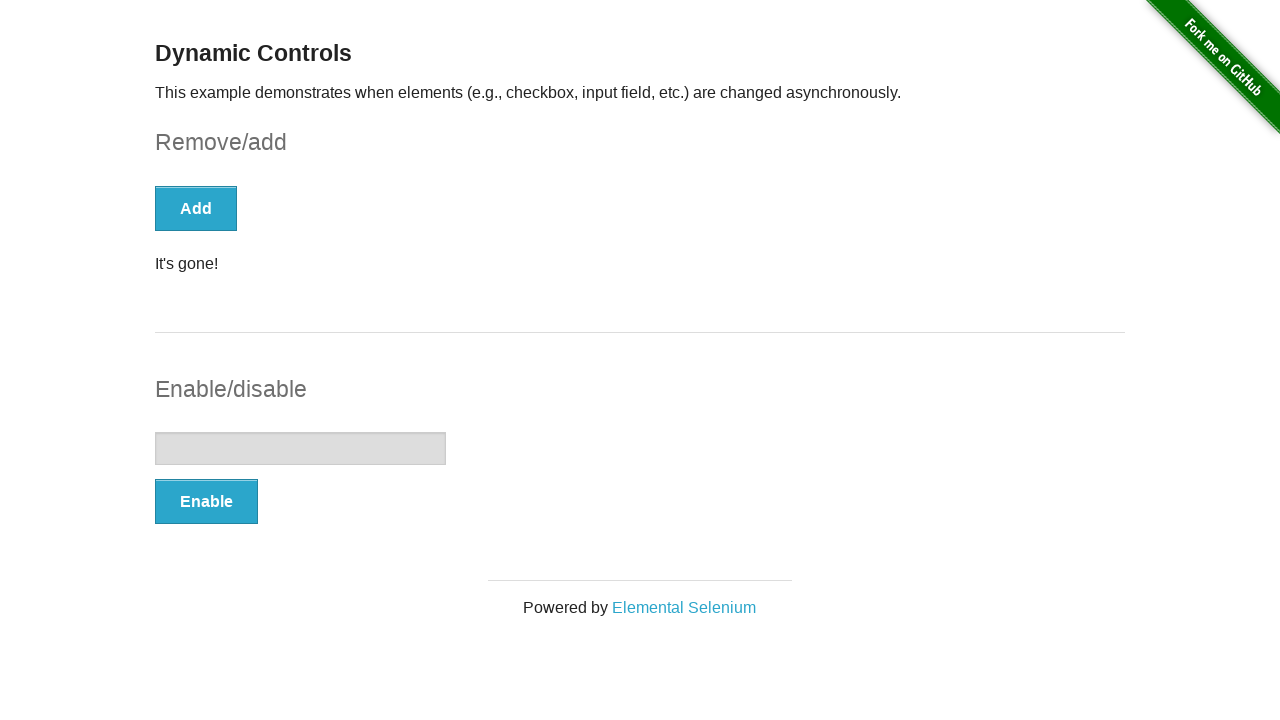

Checkbox removal message displayed
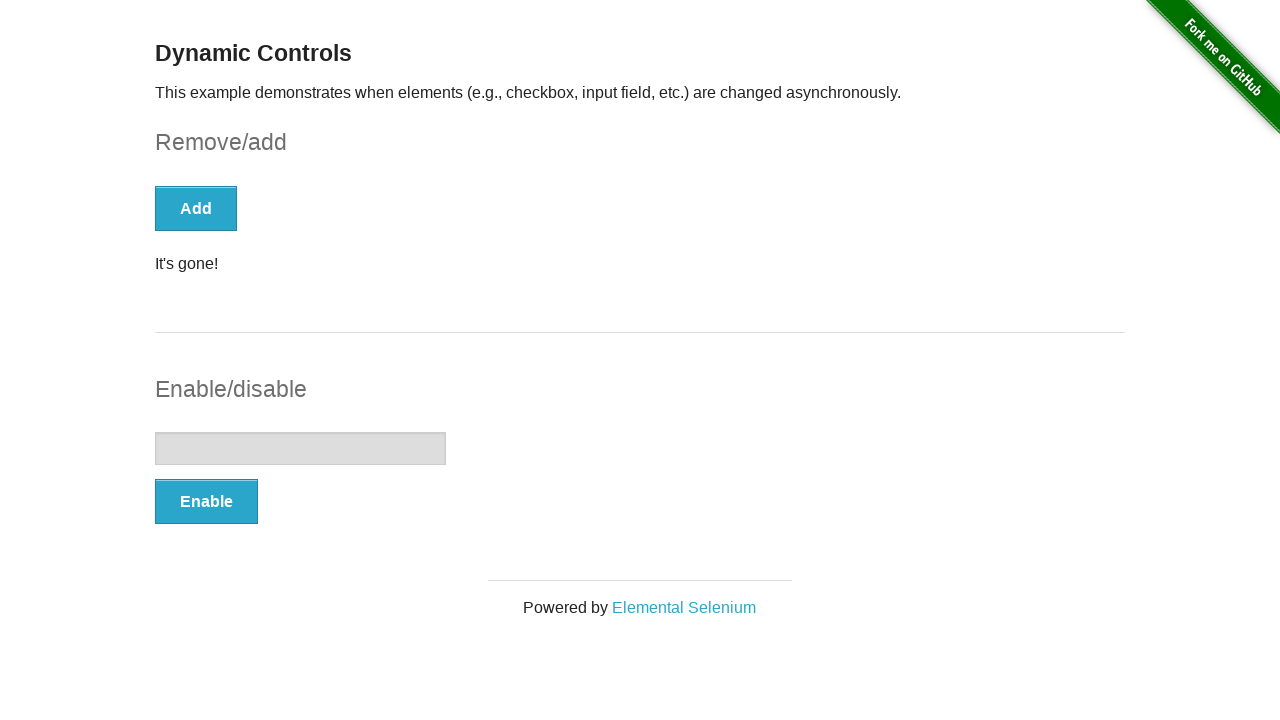

Clicked Add button to restore checkbox at (196, 208) on #checkbox-example button
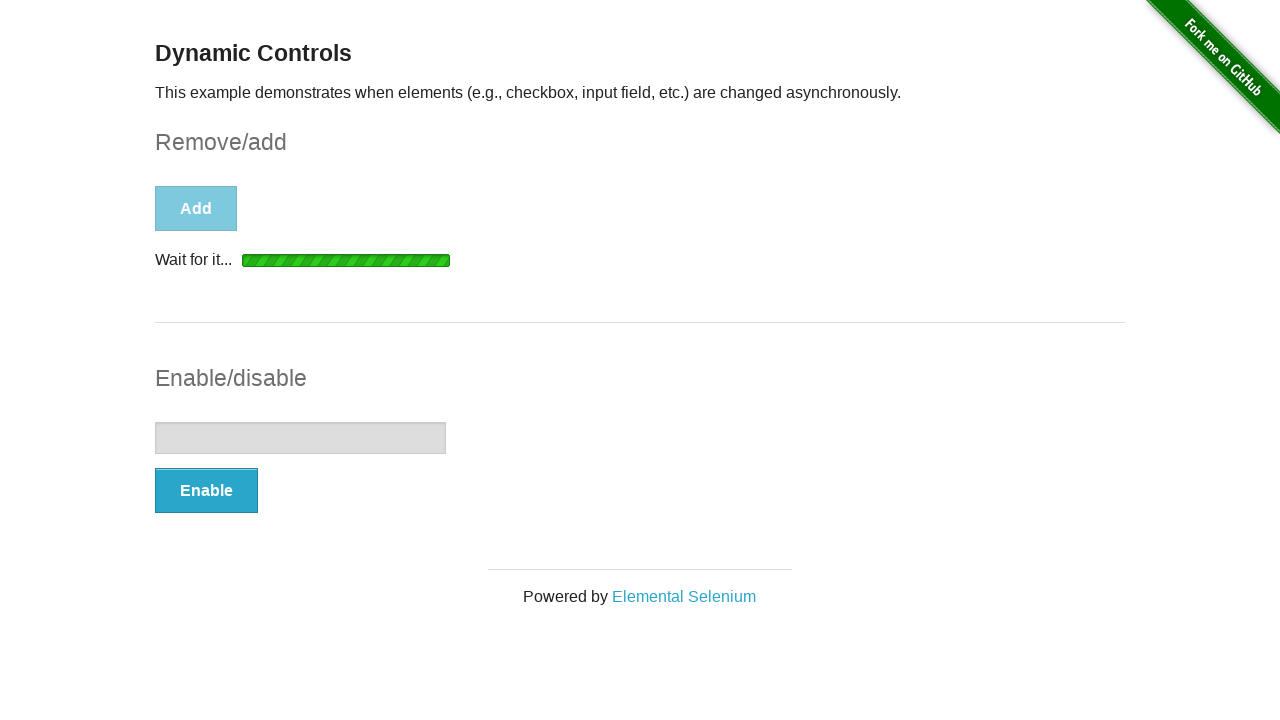

Loading indicator disappeared after restoring checkbox
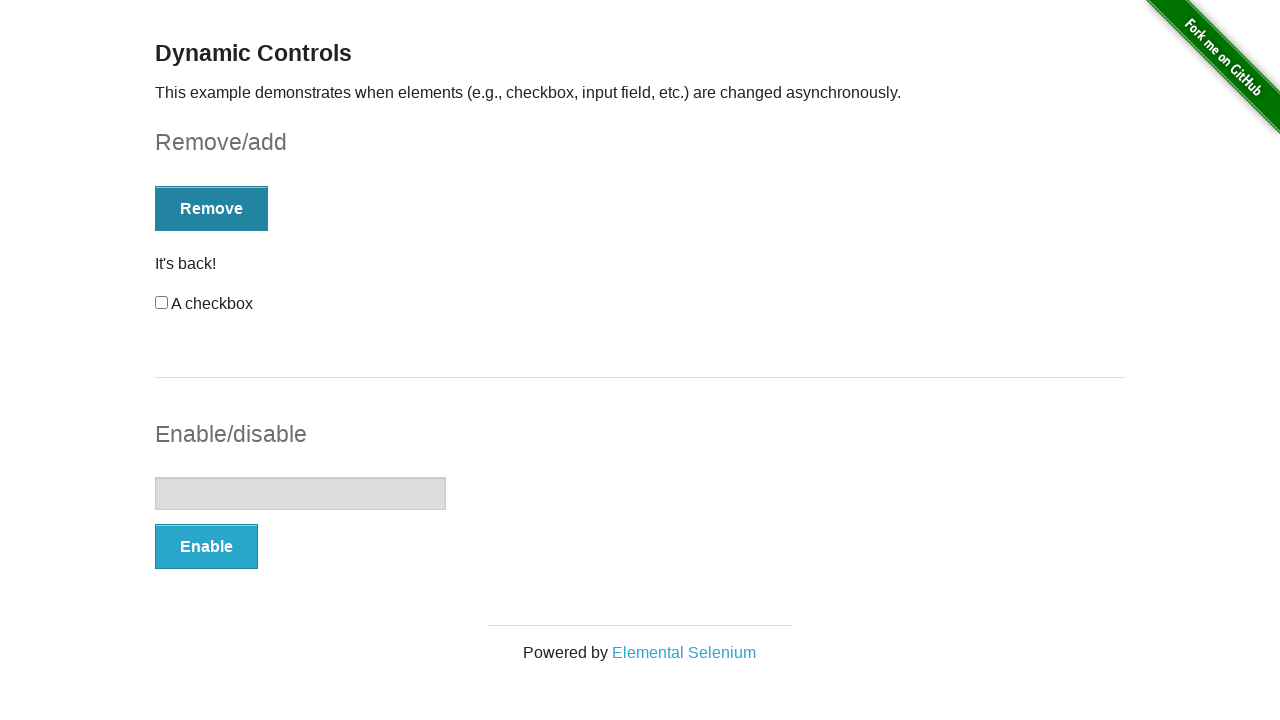

Checkbox restoration message displayed
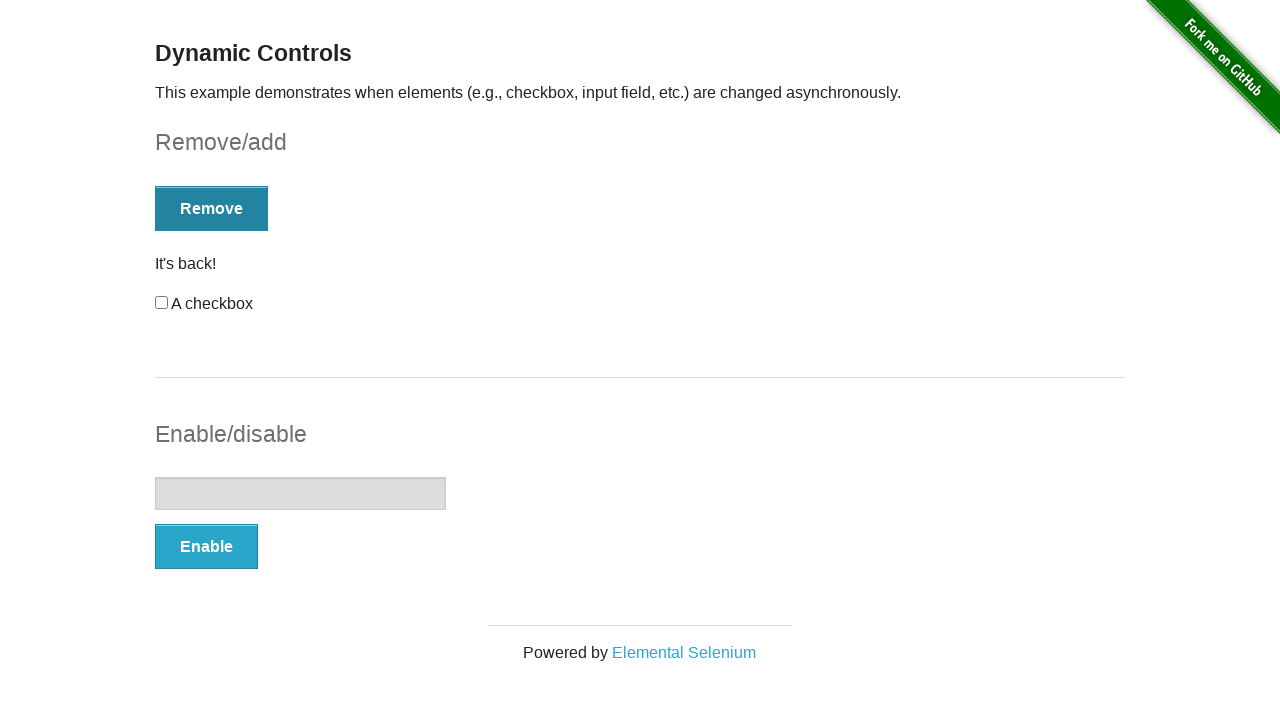

Clicked Enable button to enable text input field at (206, 546) on #input-example button
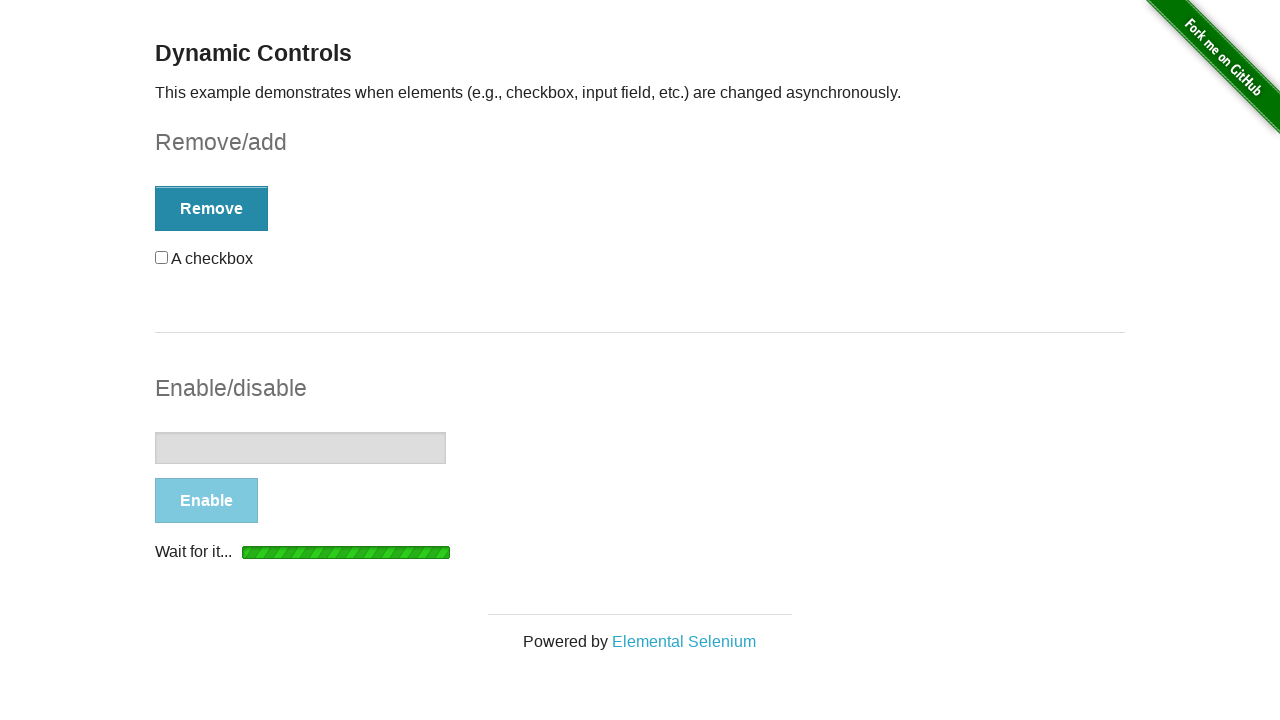

Text input field enabled message displayed
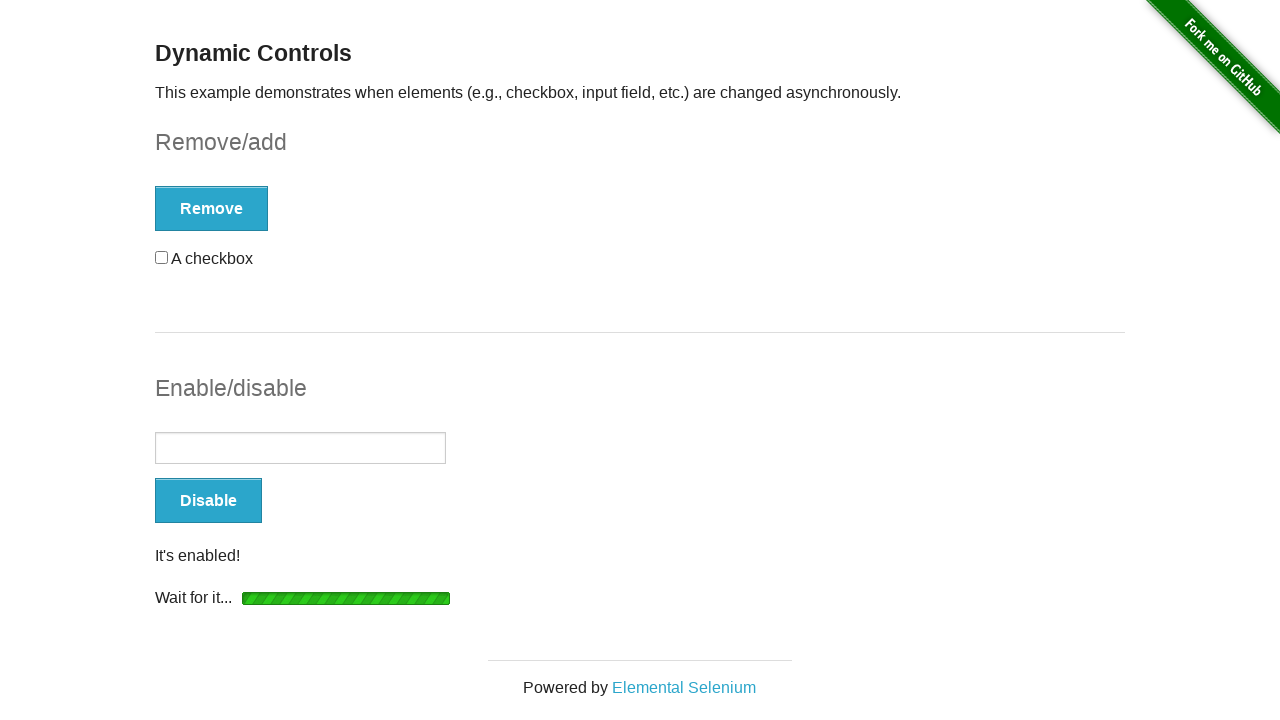

Clicked Disable button to disable text input field at (208, 501) on #input-example button
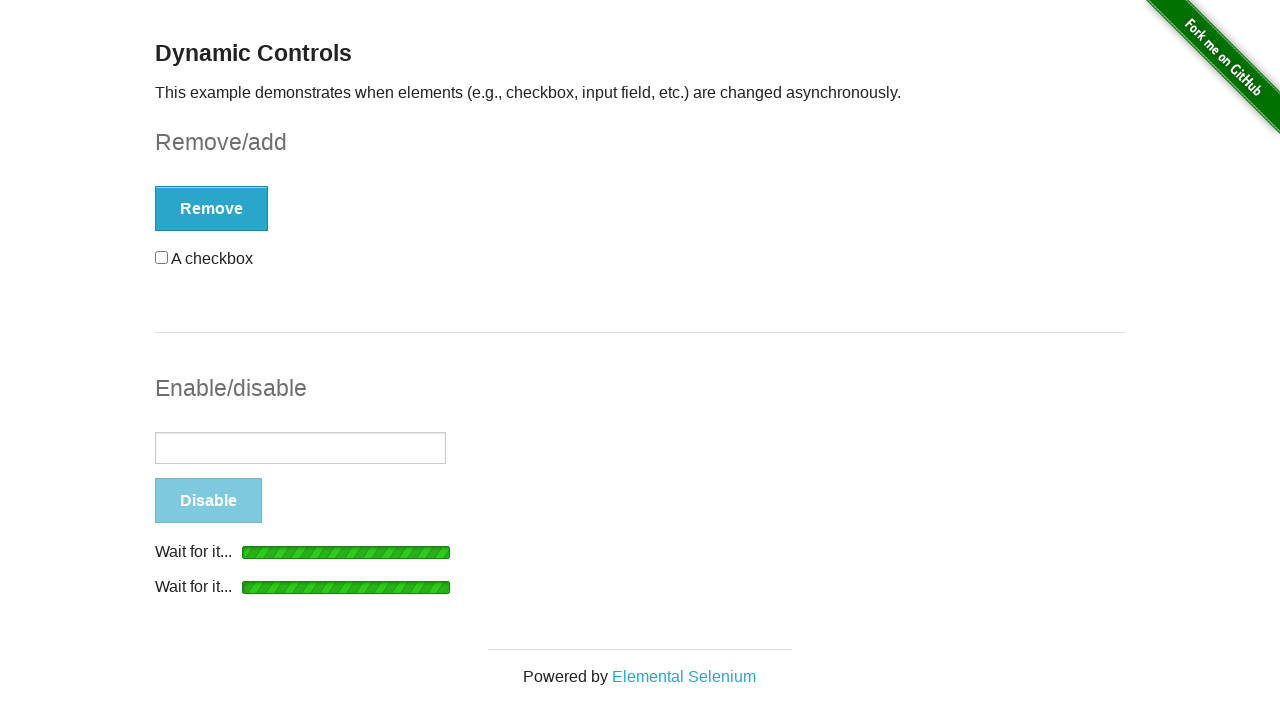

Text input field disabled message displayed
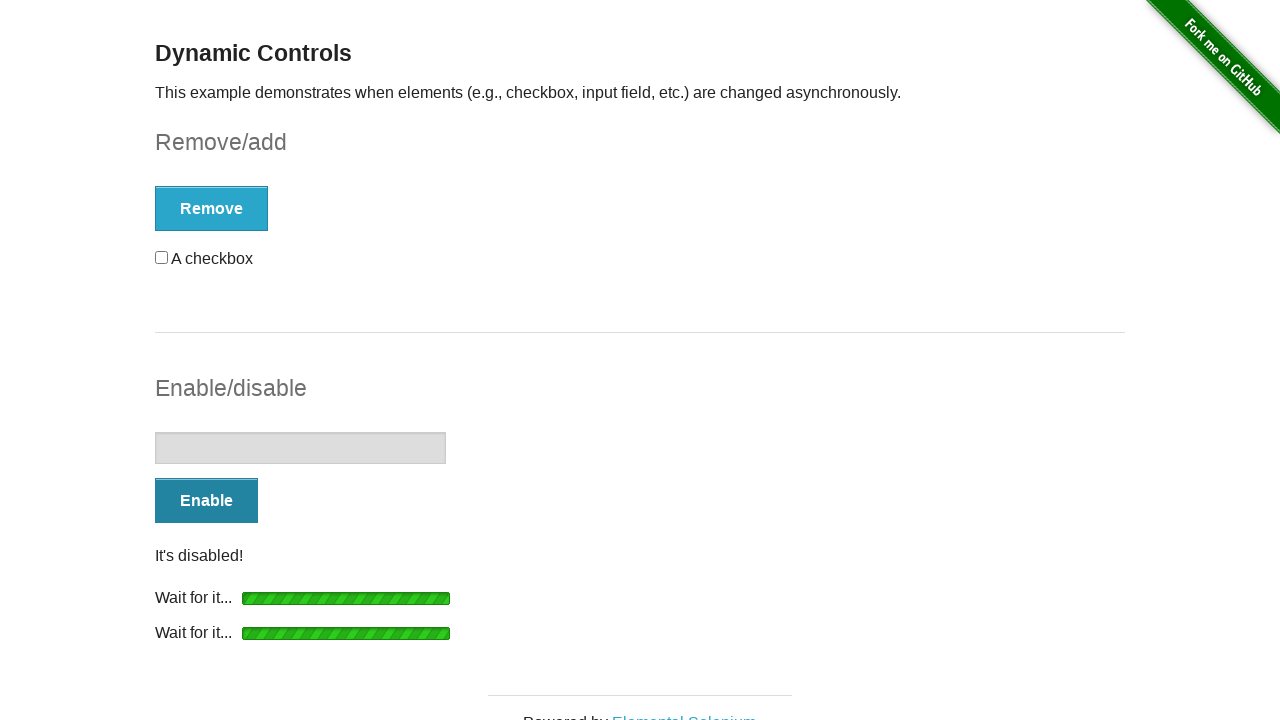

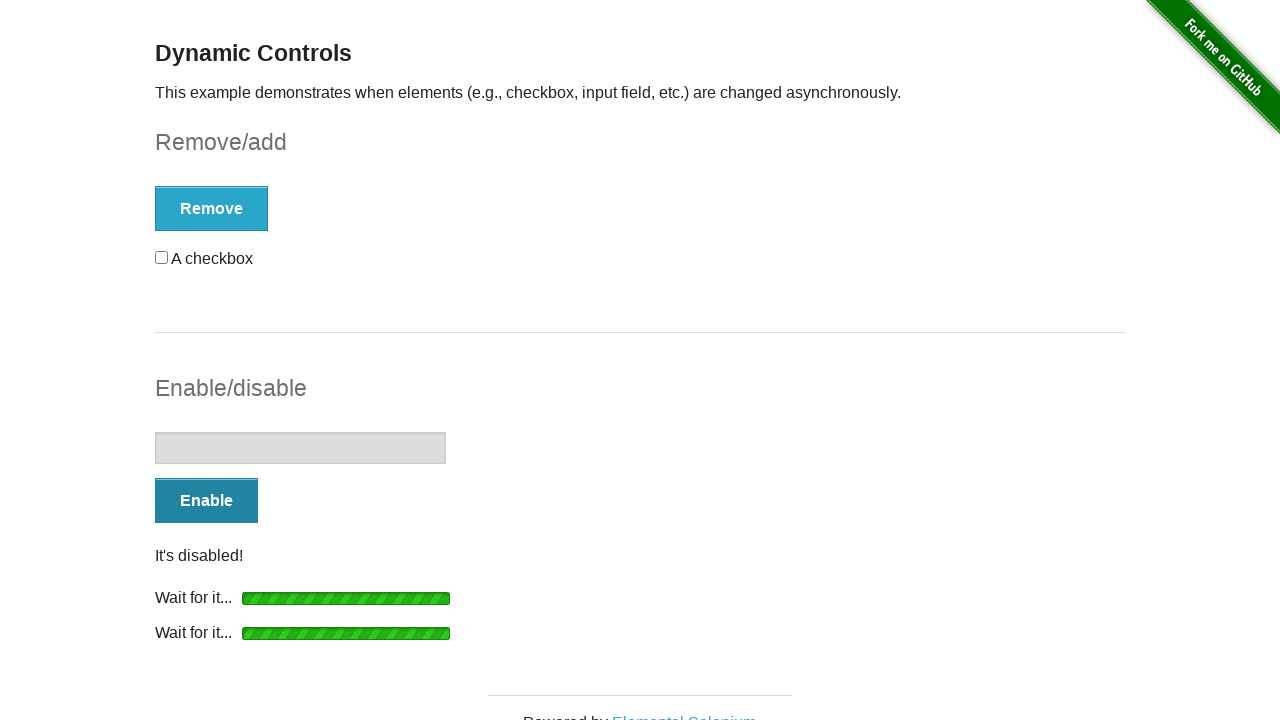